Simple test that navigates to a Selenium Grid tutorial page and waits for it to load. This is a basic "hello world" style browser automation example.

Starting URL: https://www.techbeamers.com/selenium-grid-webdriver-code-example-java/

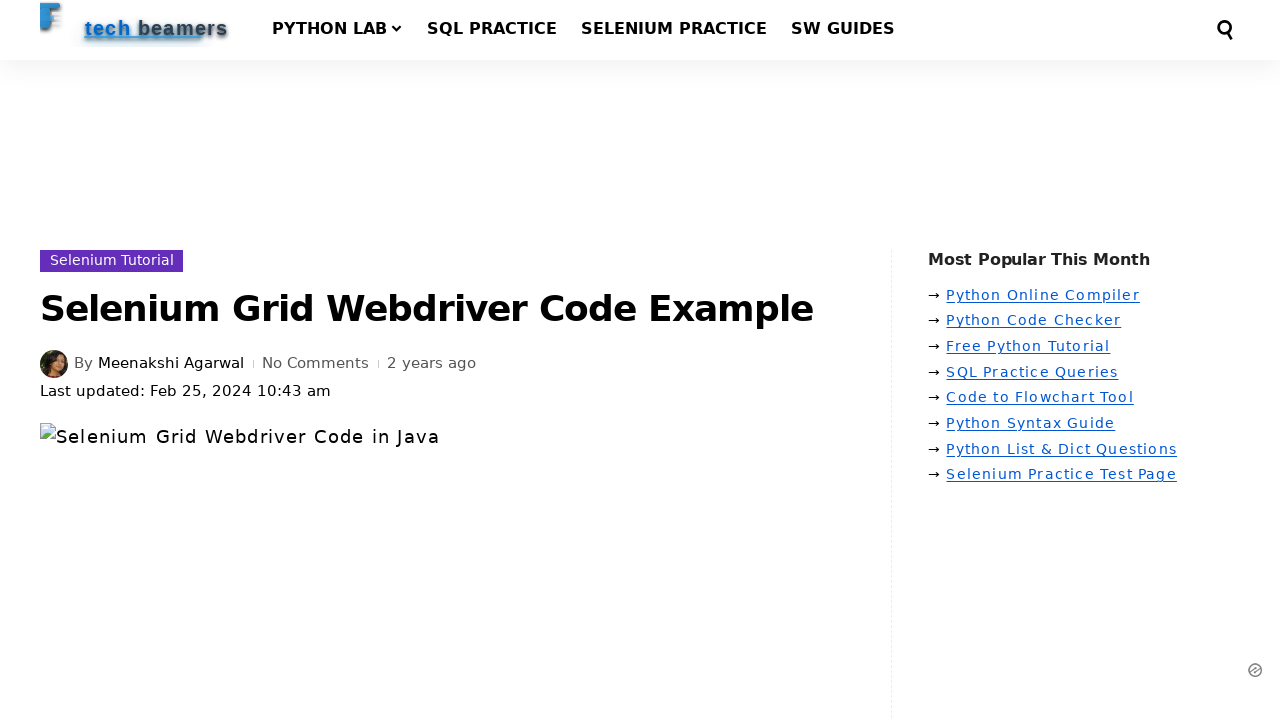

Page DOM content loaded
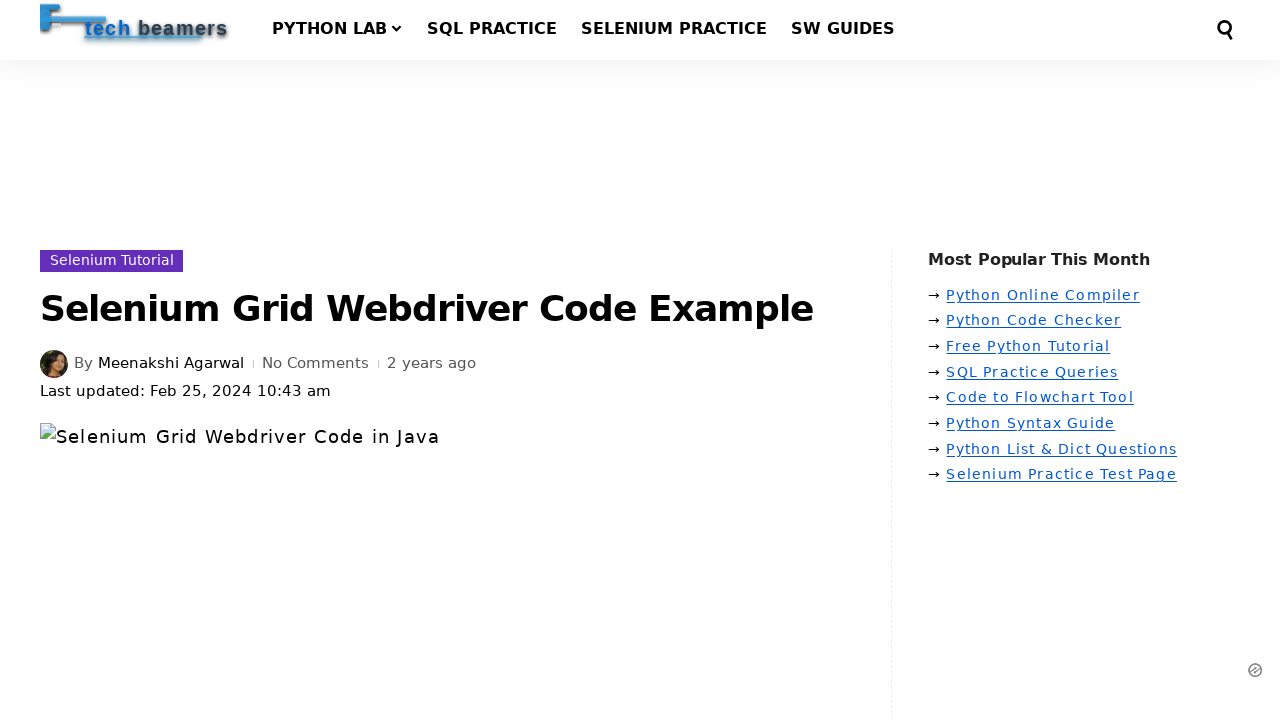

Body element is visible - Selenium Grid tutorial page loaded successfully
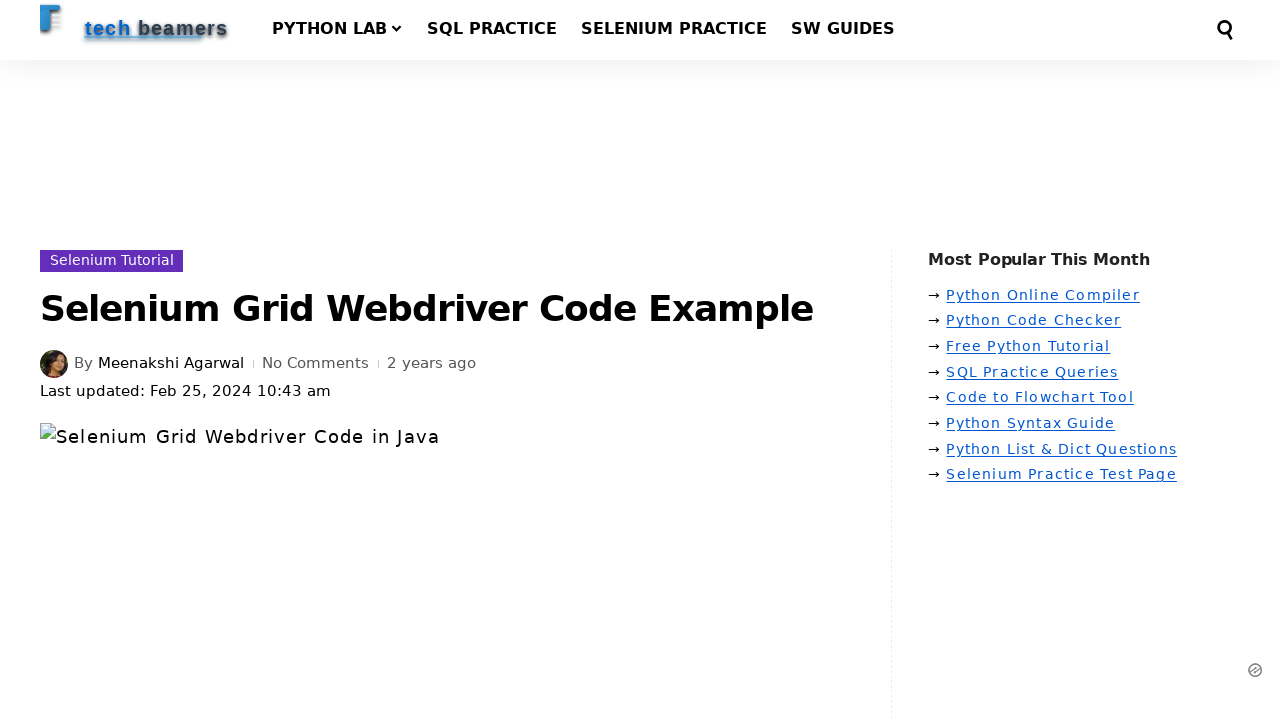

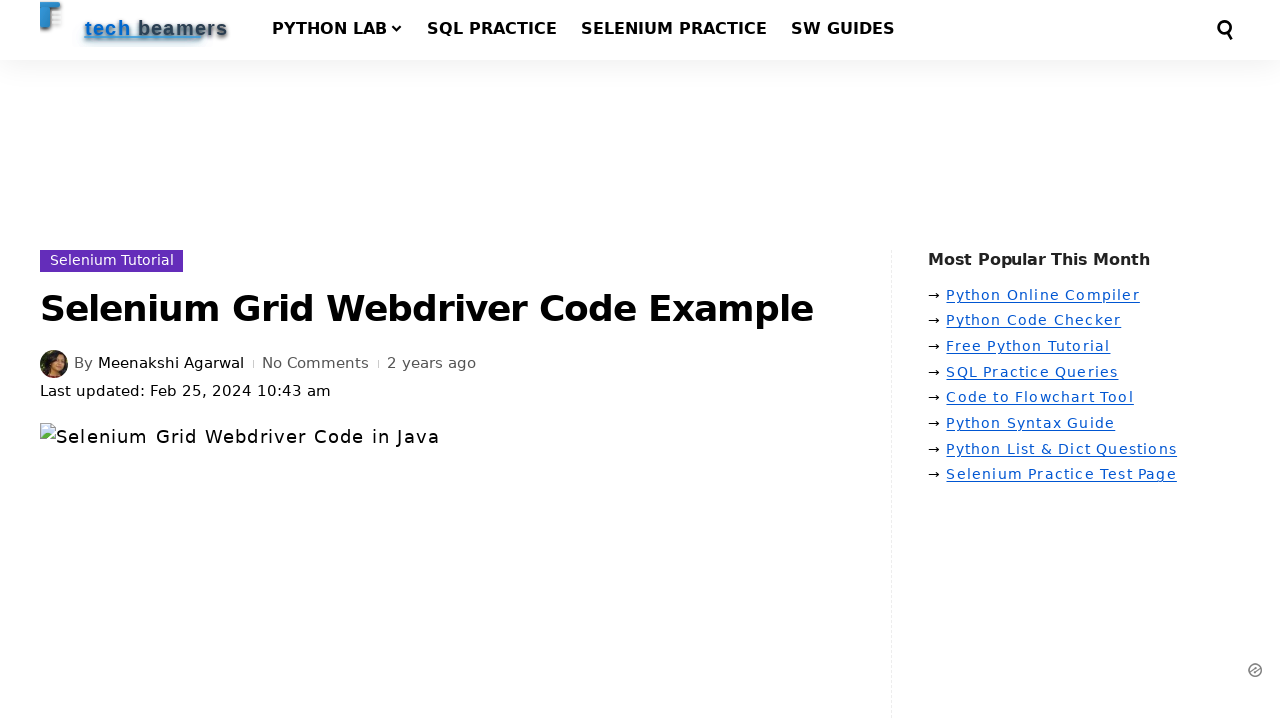